Navigates to a product category page and verifies that the category menu element is present on the page

Starting URL: https://bepantoan.vn/danh-muc/may-hut-mui

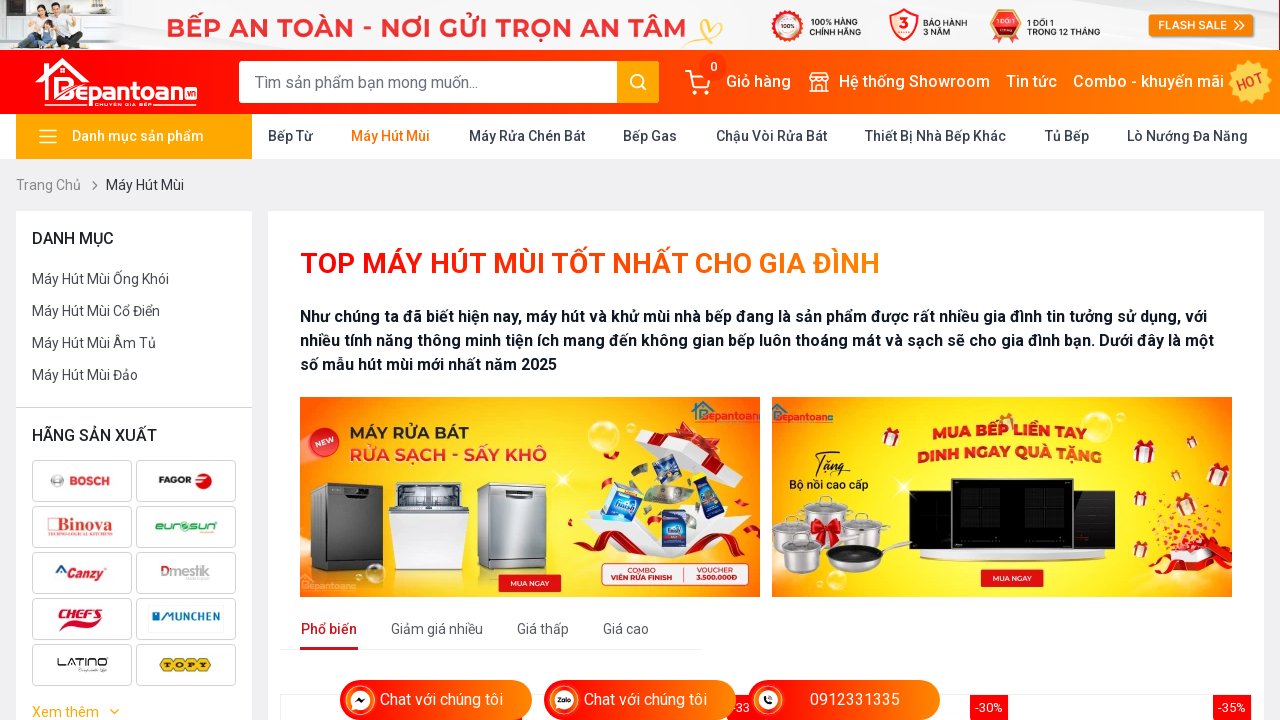

Navigated to product category page (máy hút mùi)
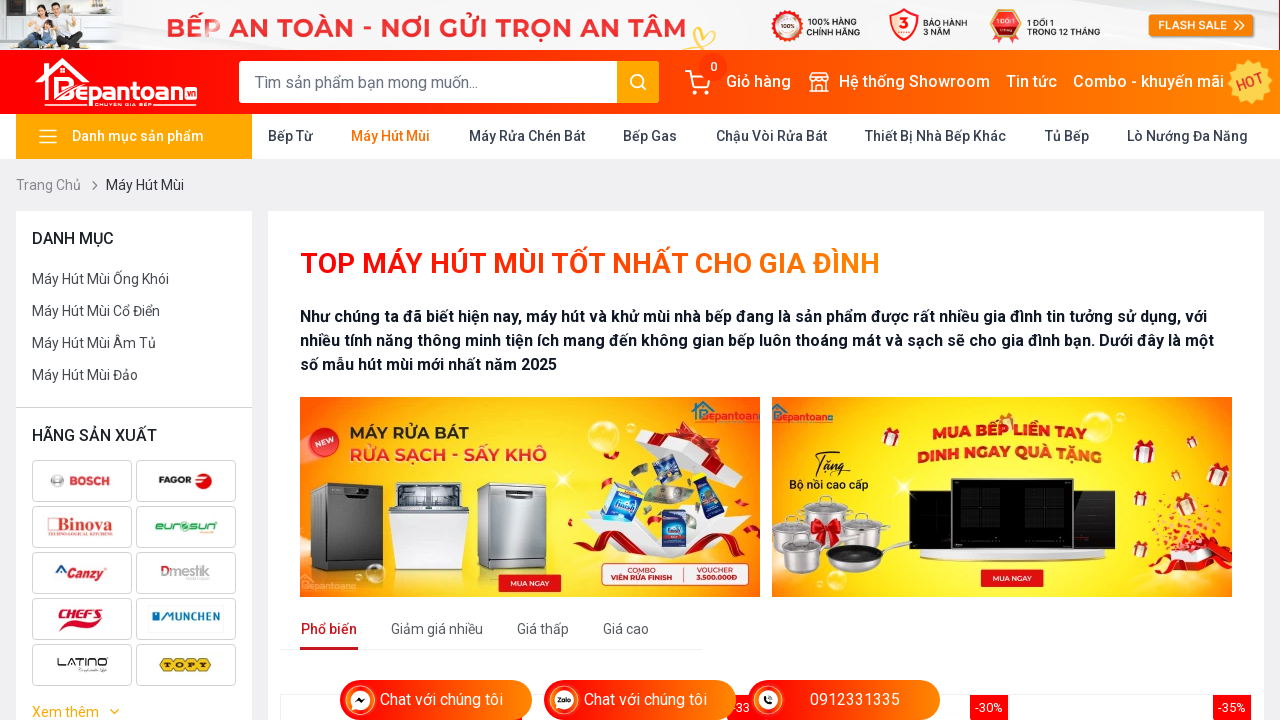

Category menu element loaded and is present on the page
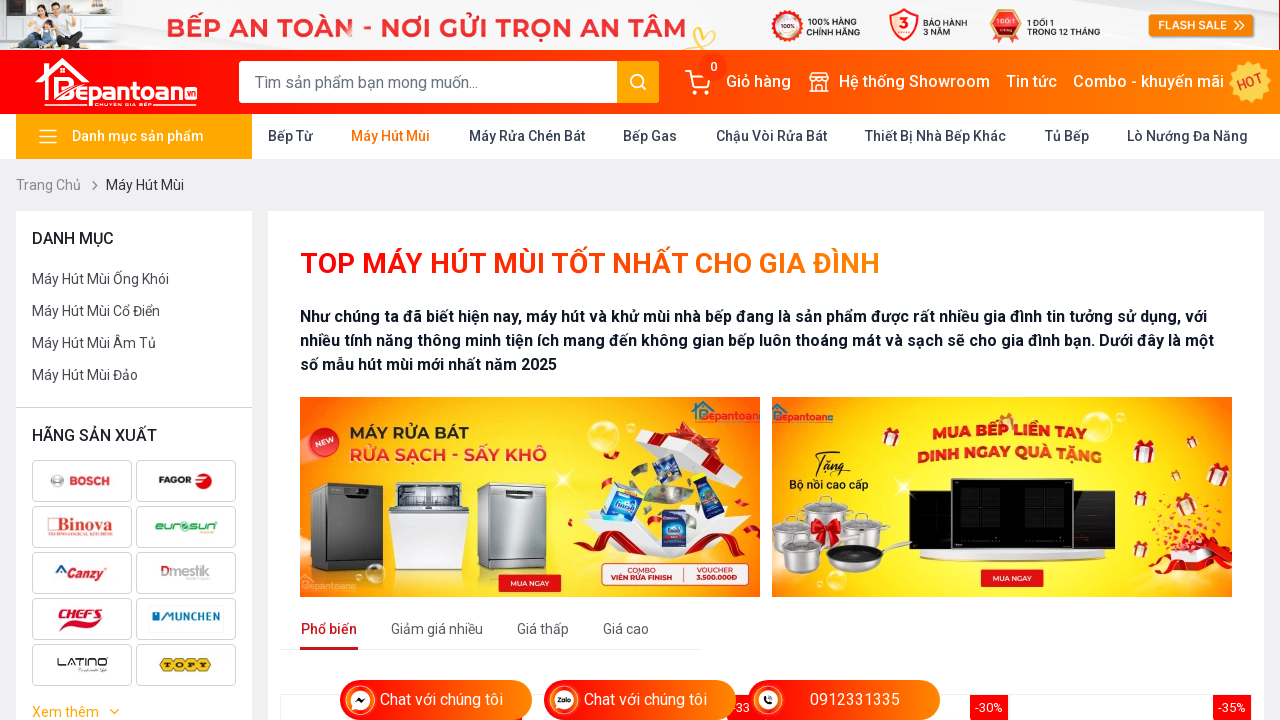

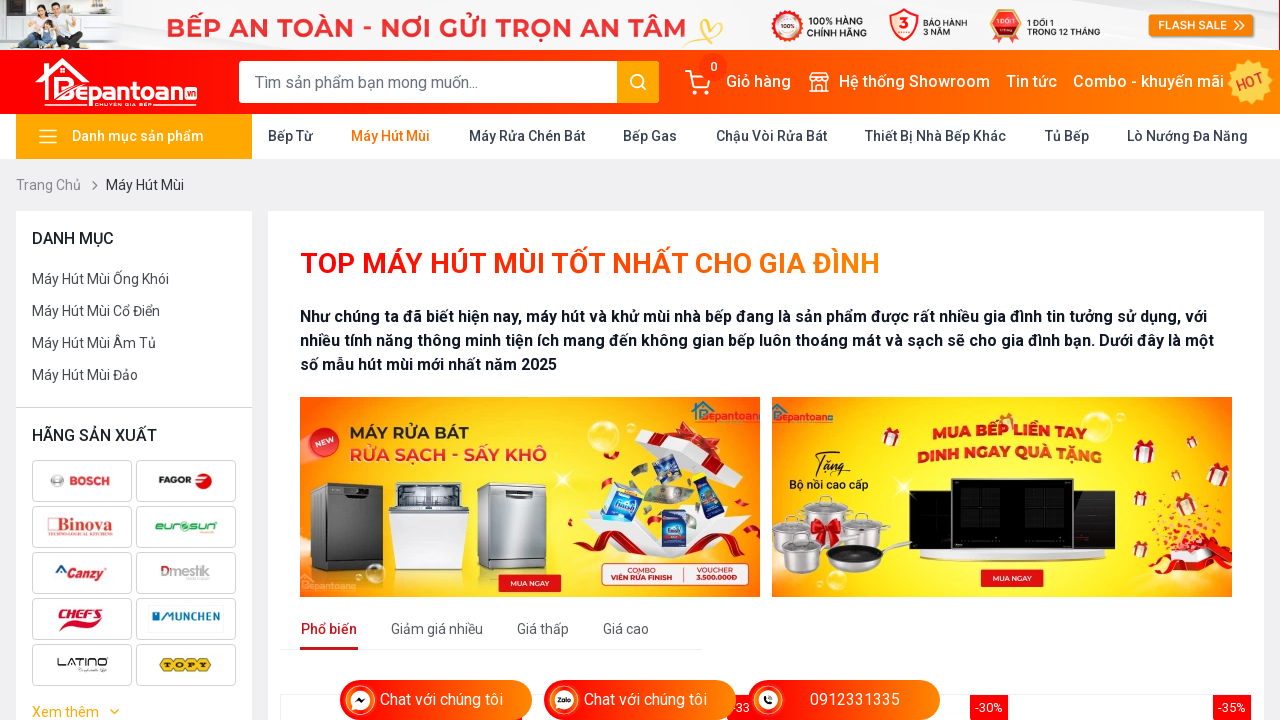